Tests mouse hover functionality on a nested menu by hovering over a main menu item, then hovering over and clicking a sub-menu item

Starting URL: https://demoqa.com/menu

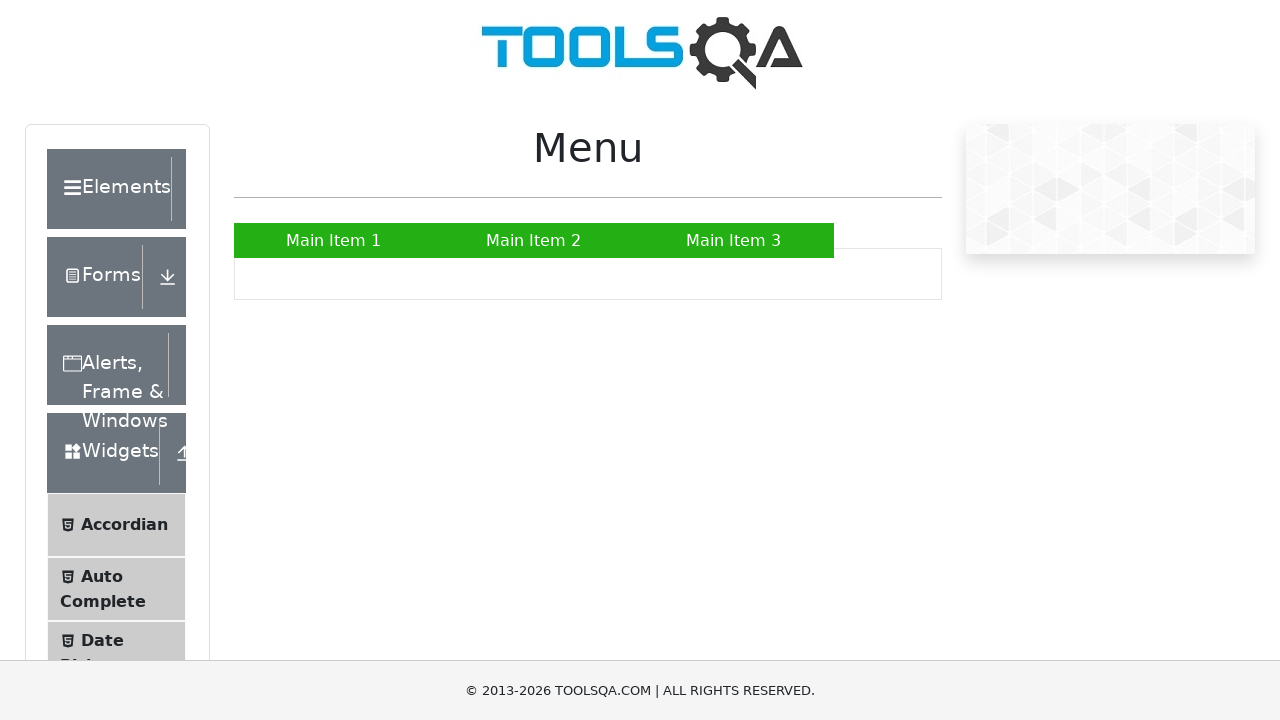

Located main menu item 'Main Item 2'
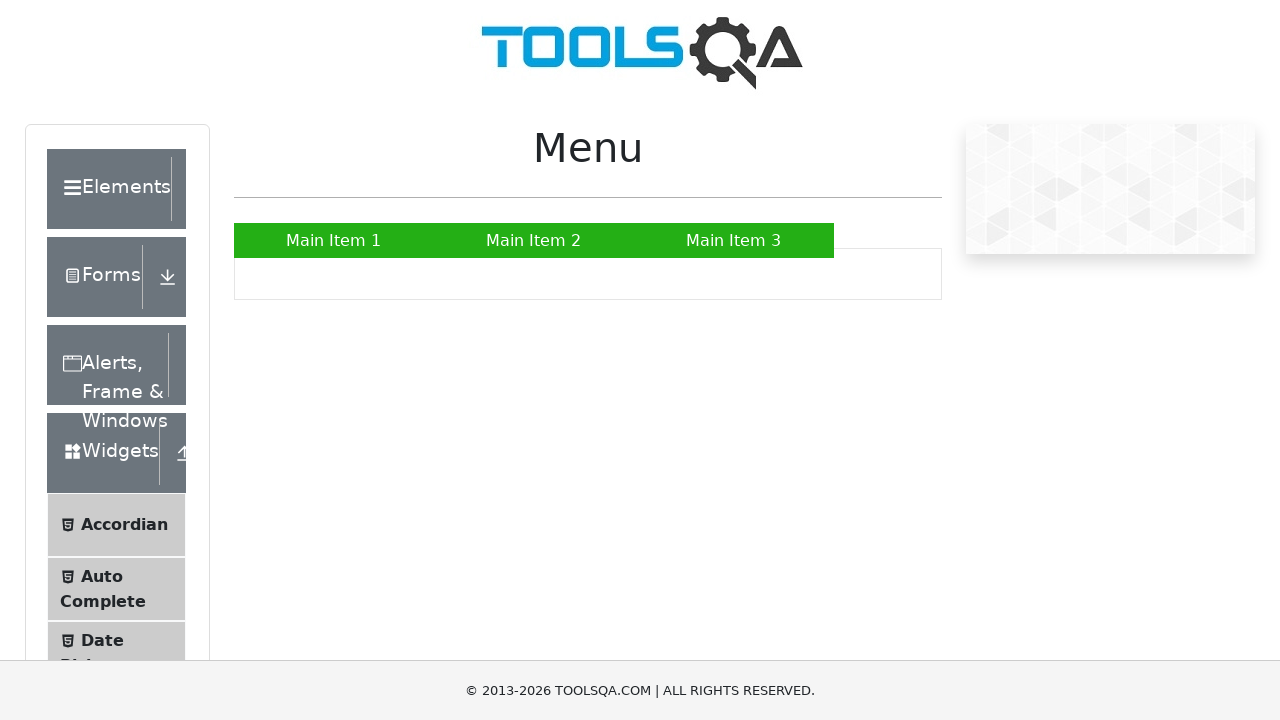

Located sub menu item 'Sub Item'
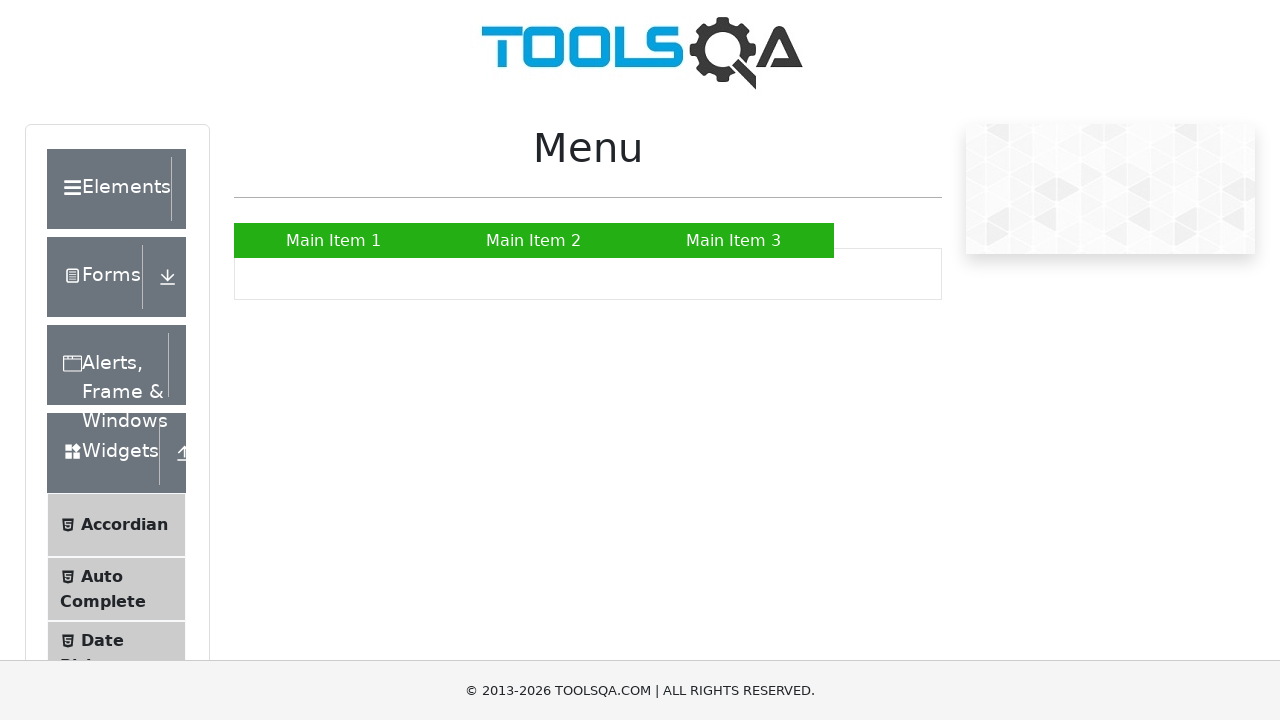

Hovered over main menu item 'Main Item 2' to reveal submenu at (534, 240) on (//a[normalize-space()='Main Item 2'])[1]
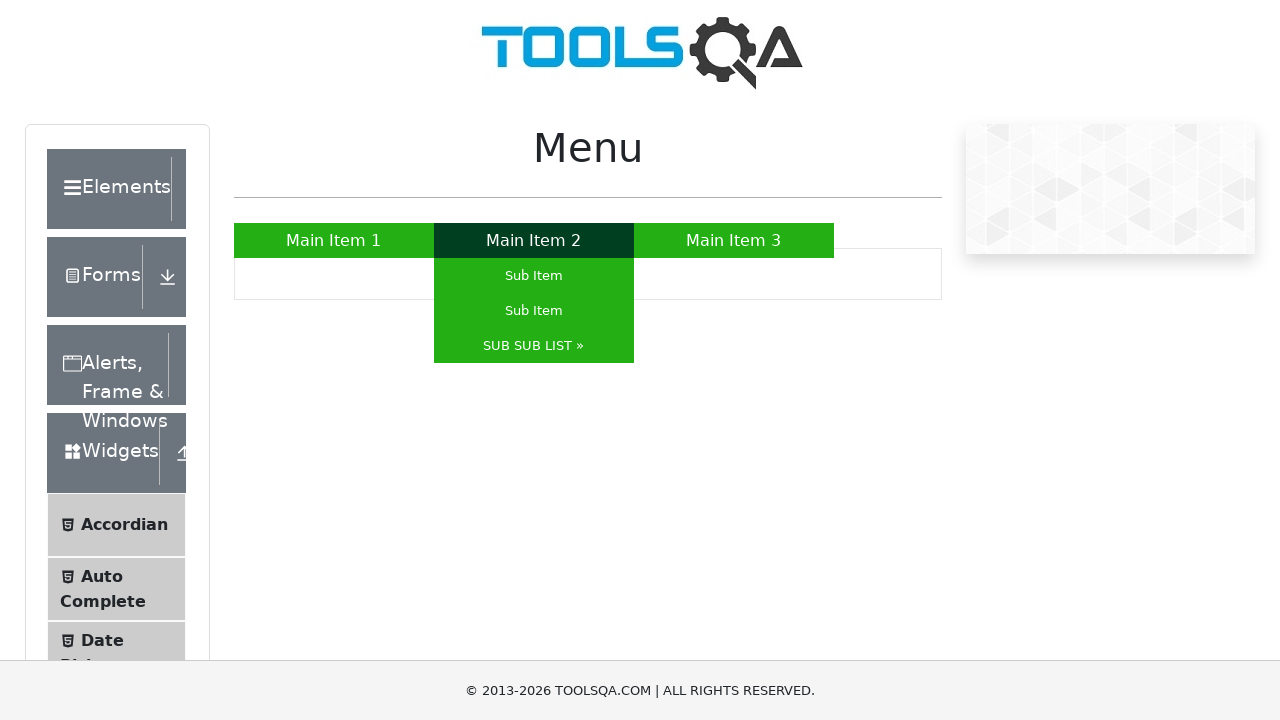

Hovered over sub menu item 'Sub Item' at (534, 310) on (//a[@href='#'][normalize-space()='Sub Item'])[2]
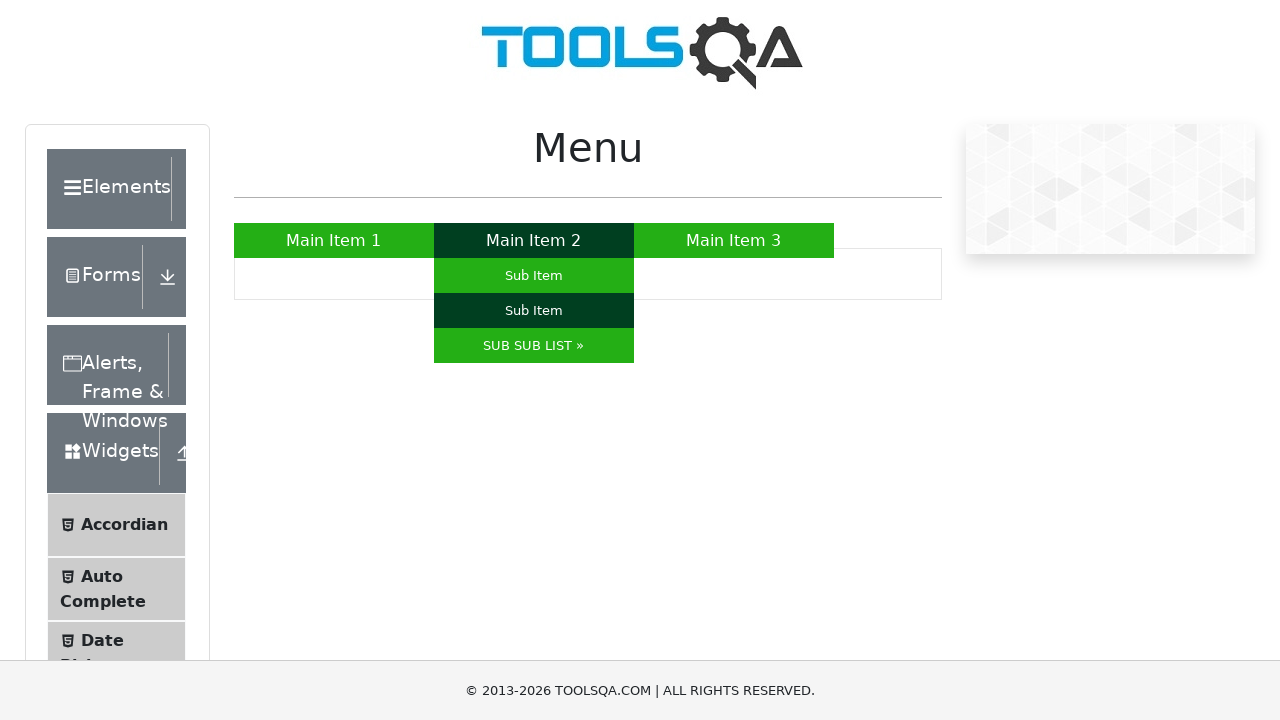

Clicked on sub menu item 'Sub Item' at (534, 310) on (//a[@href='#'][normalize-space()='Sub Item'])[2]
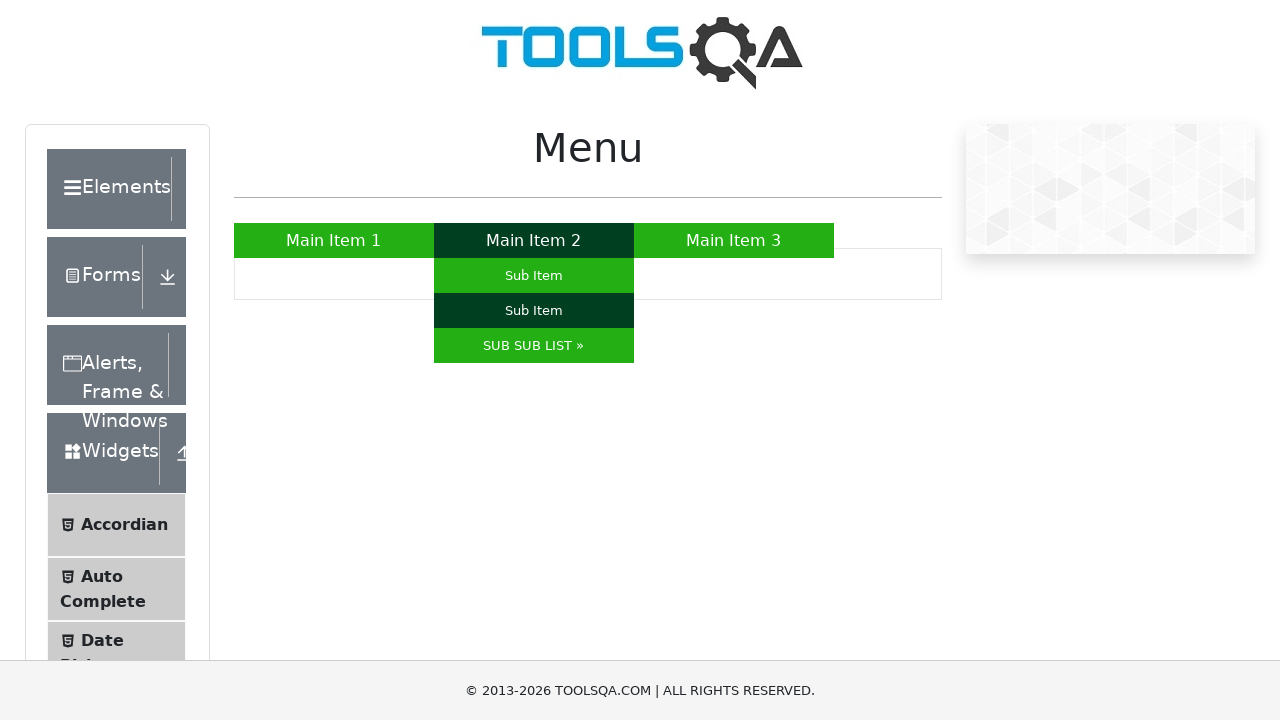

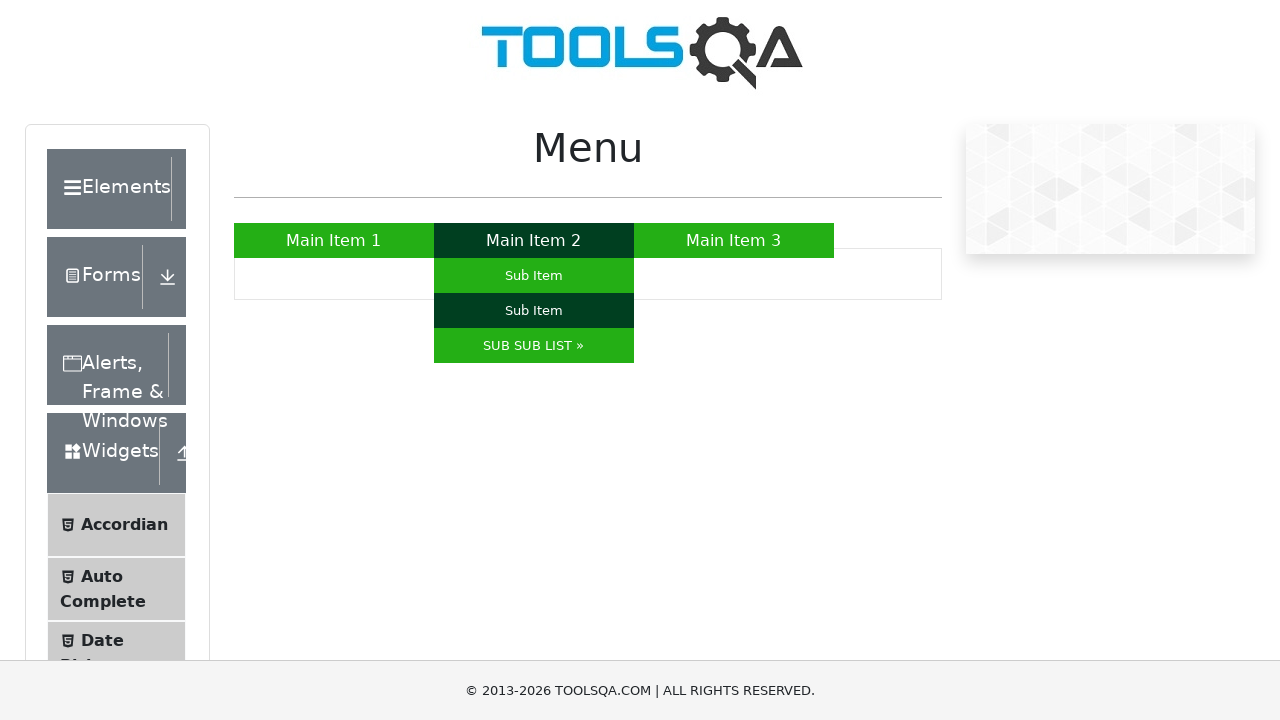